Tests navigation within iframe by clicking a button that sets location

Starting URL: https://guinea-pig.webdriver.io/iframeNavigation.html

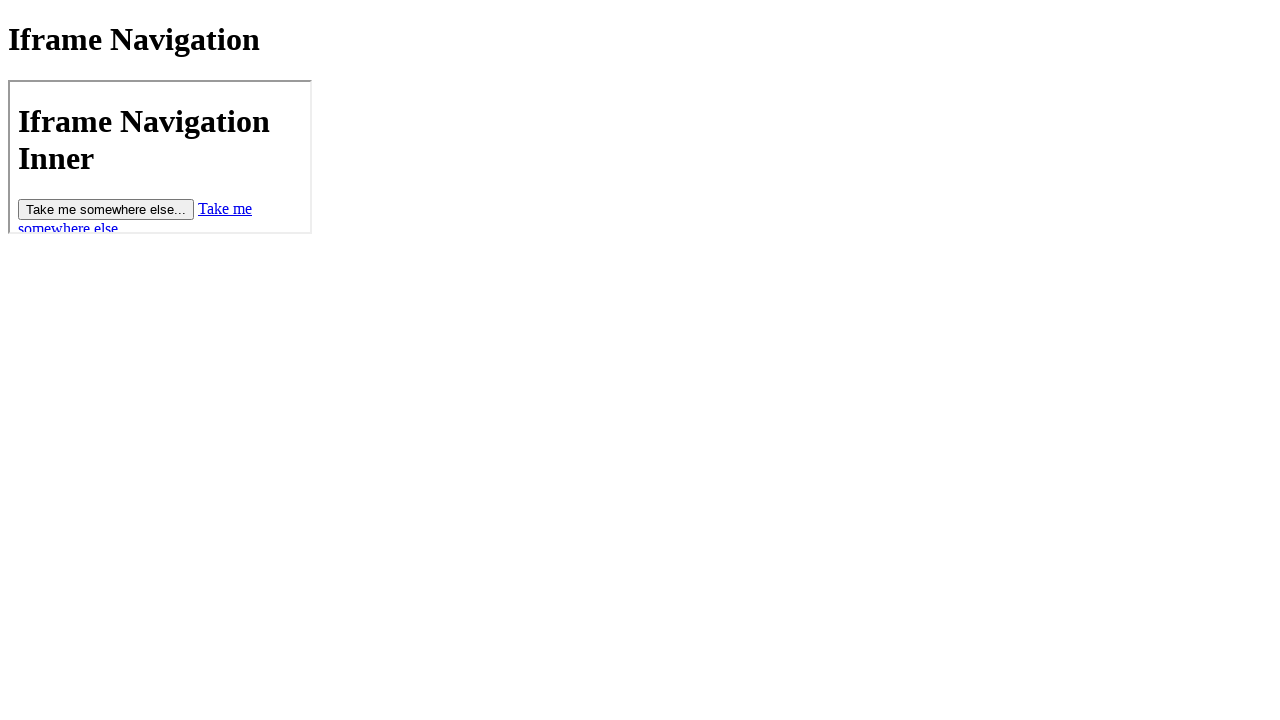

Located iframe element with src containing 'iframeNavigationInner'
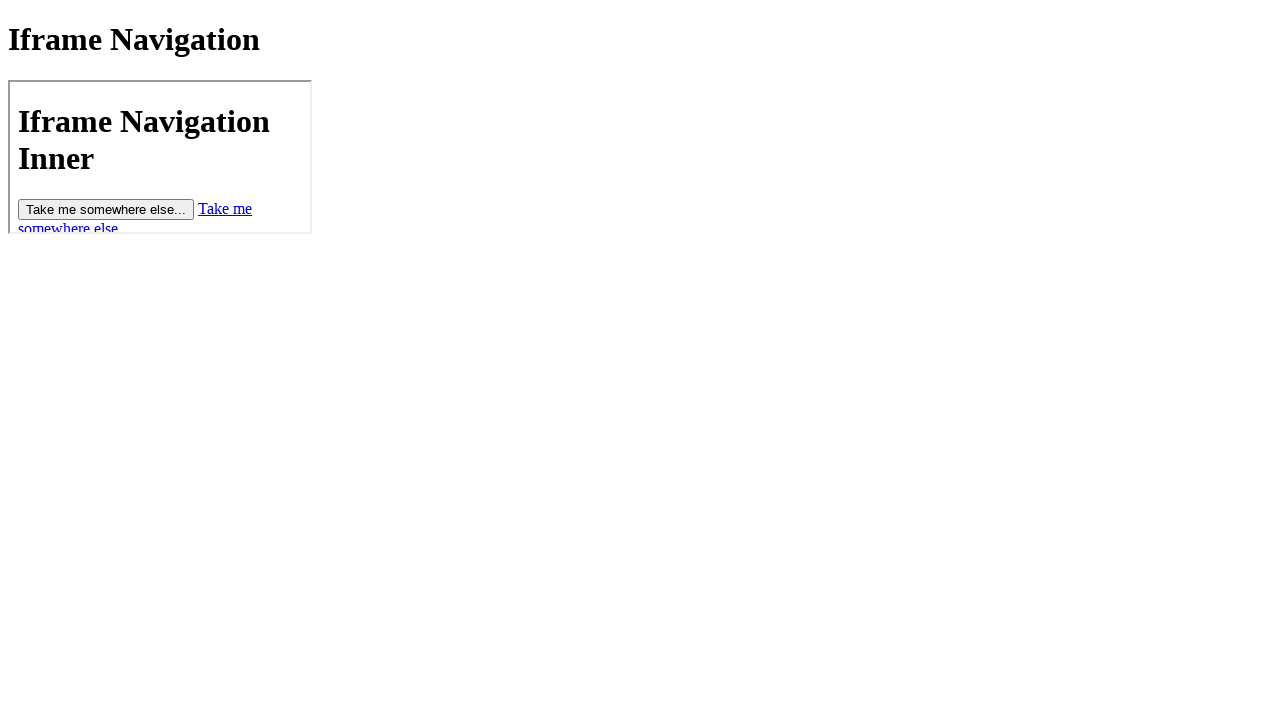

Clicked button inside iframe to set location at (106, 209) on iframe[src*='iframeNavigationInner'] >> internal:control=enter-frame >> button
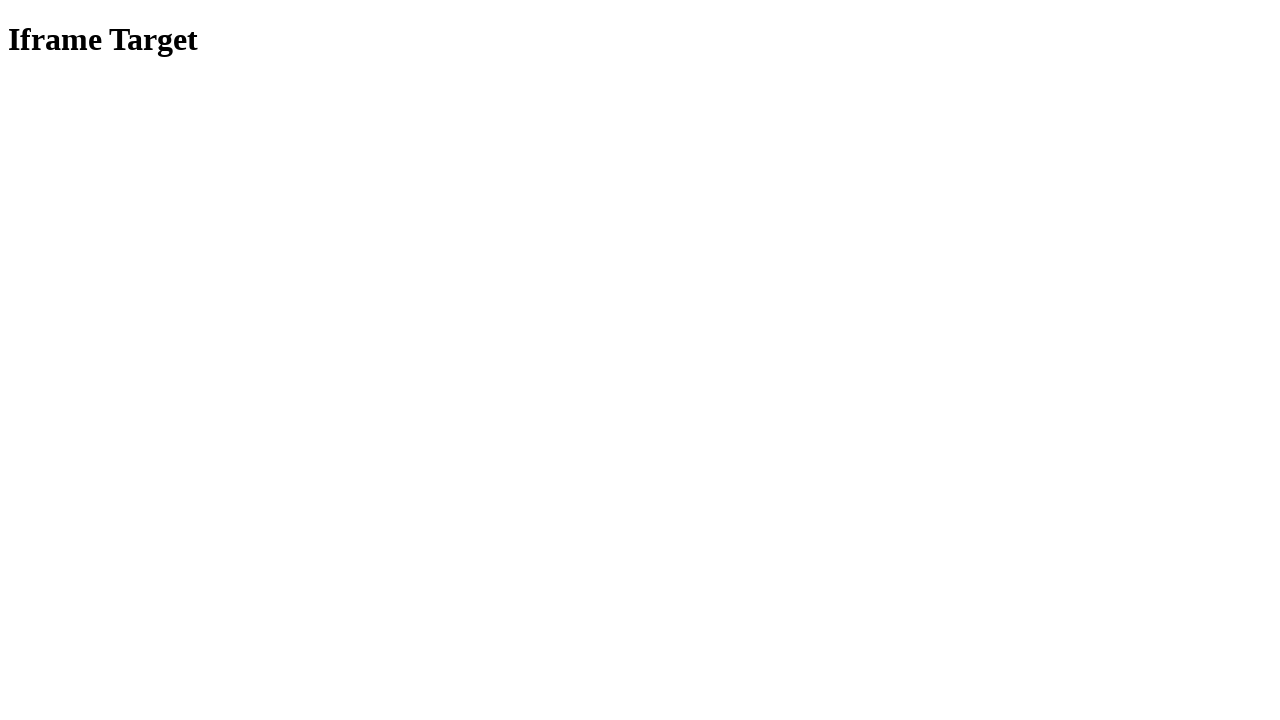

Waited for h1 element to appear after navigation
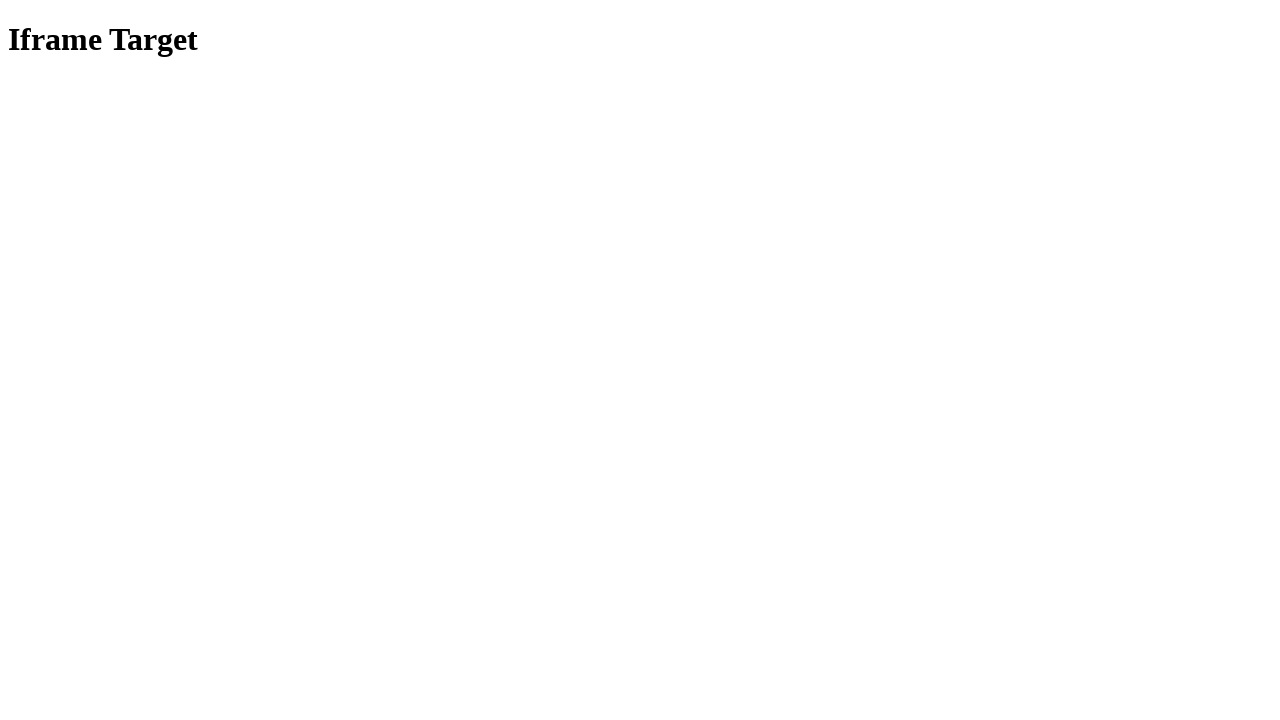

Verified h1 text content equals 'Iframe Target'
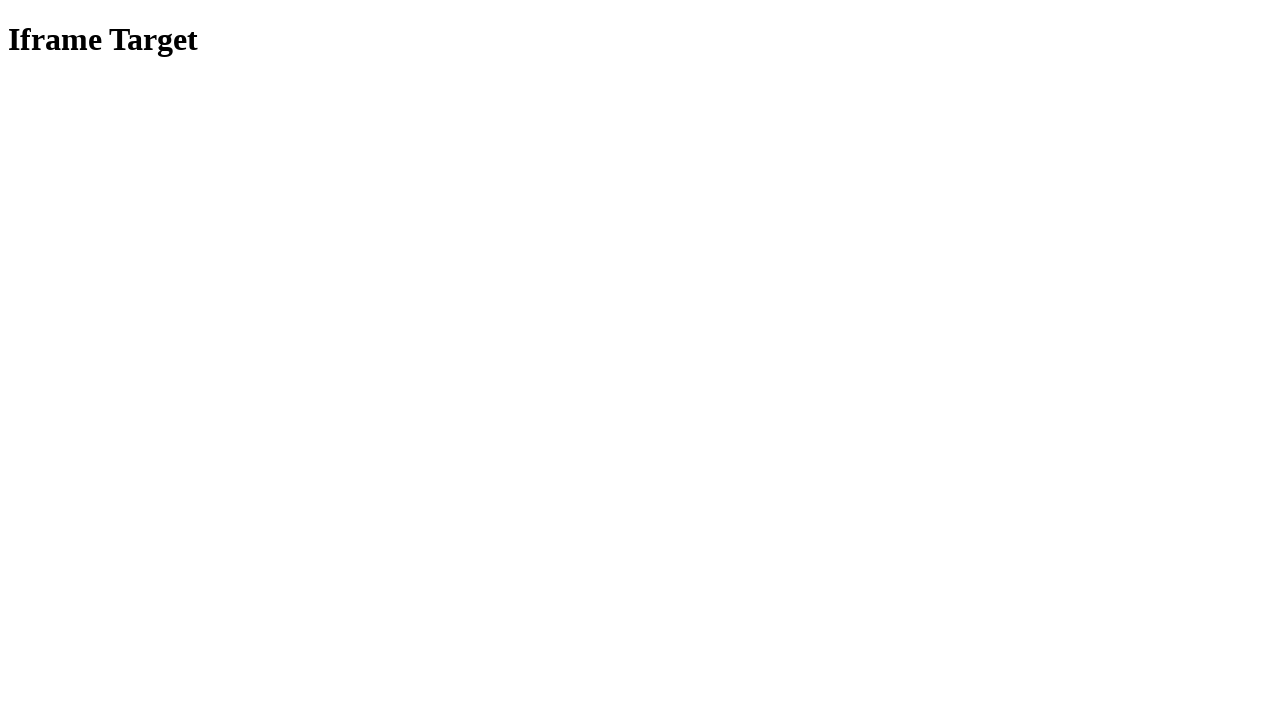

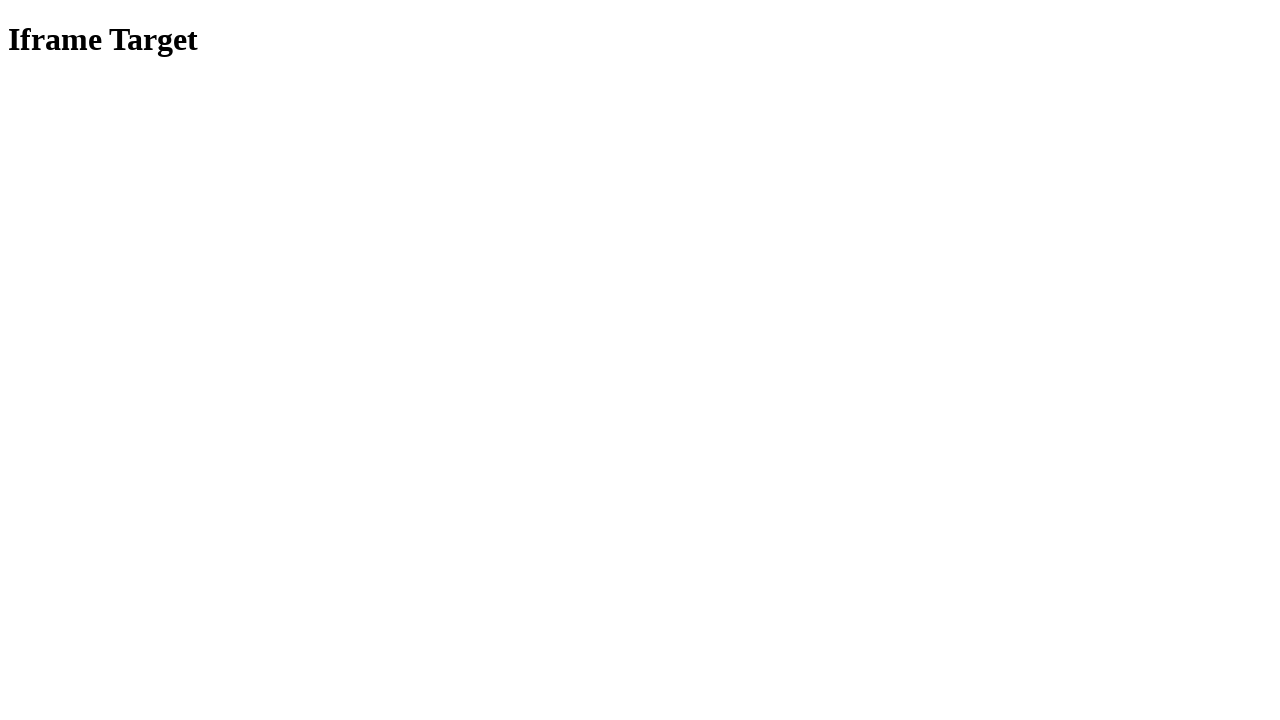